Tests navigation from demoqa.com to toolsqa.com by clicking the home banner, switching to new tab, and performing a search.

Starting URL: https://demoqa.com

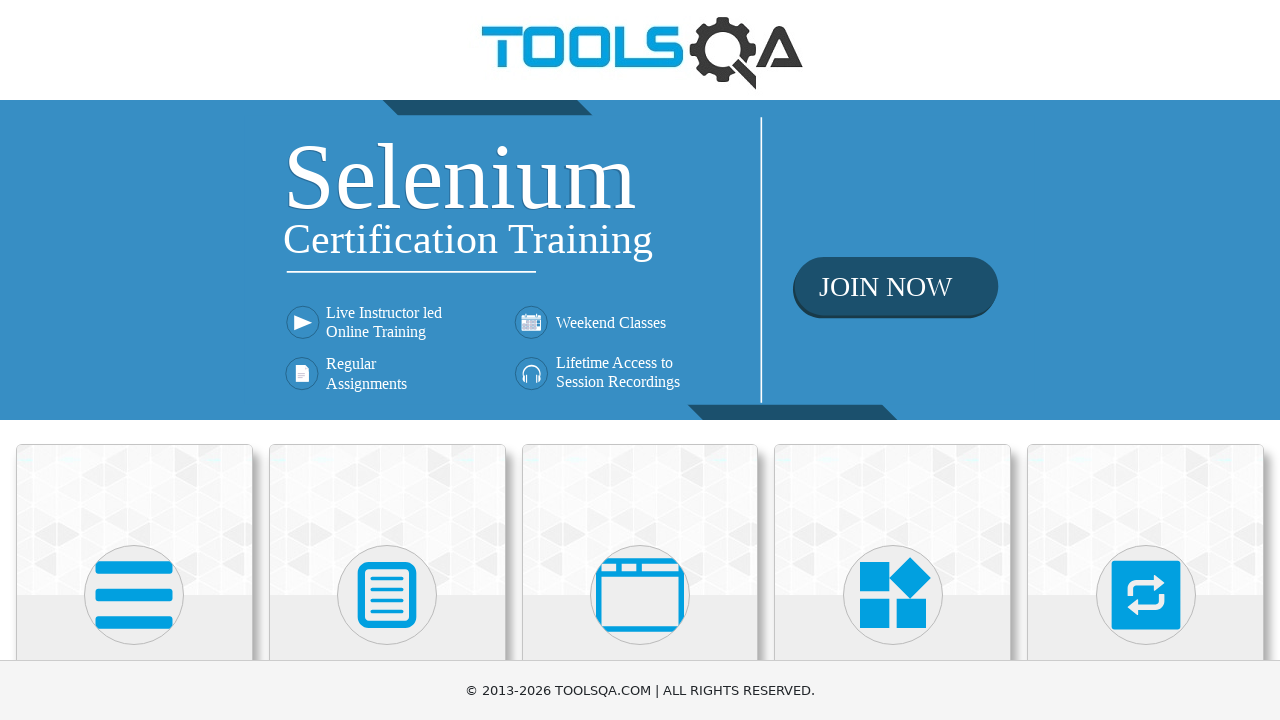

Clicked home banner to open new tab at (640, 260) on xpath=//div[@class='home-banner']
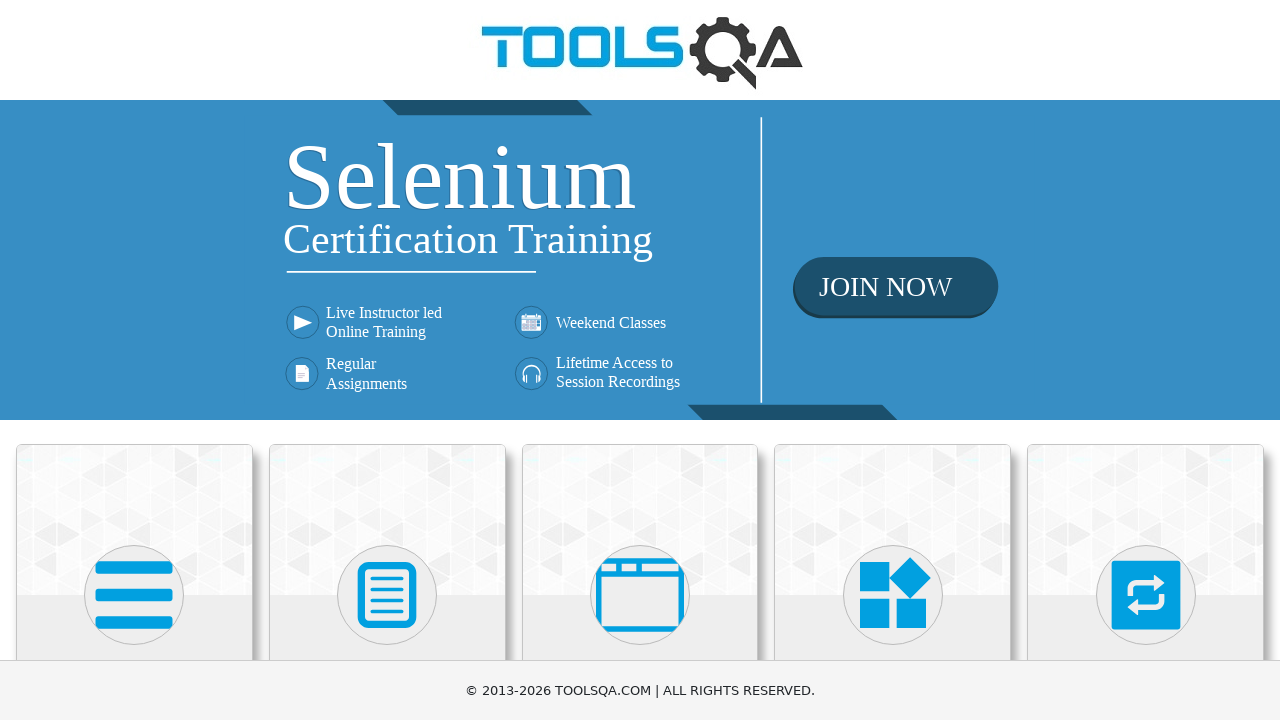

Switched to new tab and waited for page load
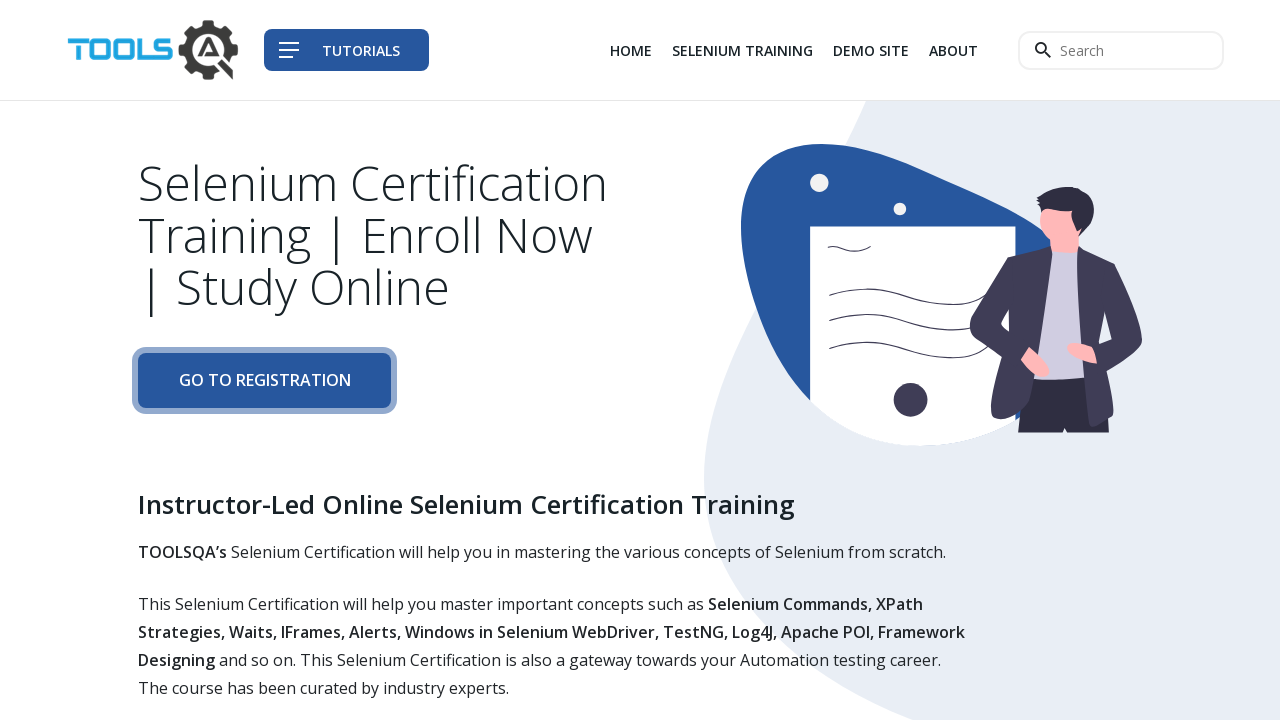

Filled search input with 'selenium' on //input[@class='navbar__search--input']
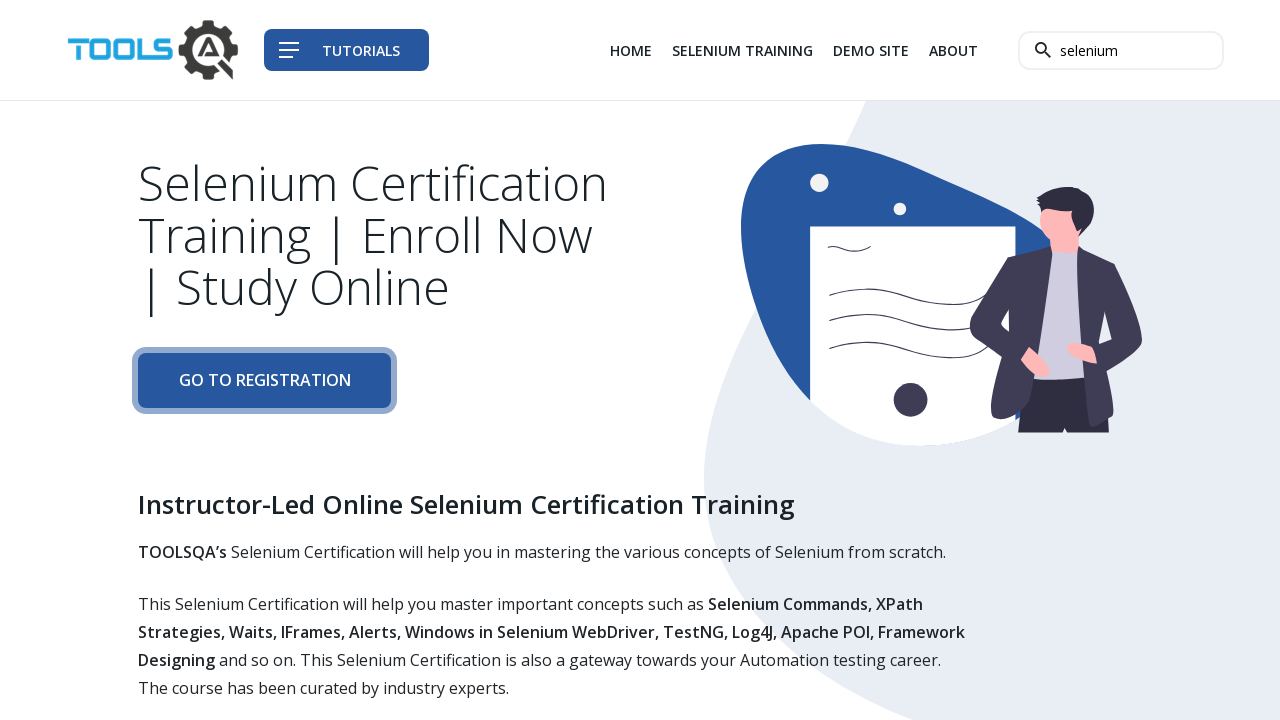

Pressed Enter to submit search query on //input[@class='navbar__search--input']
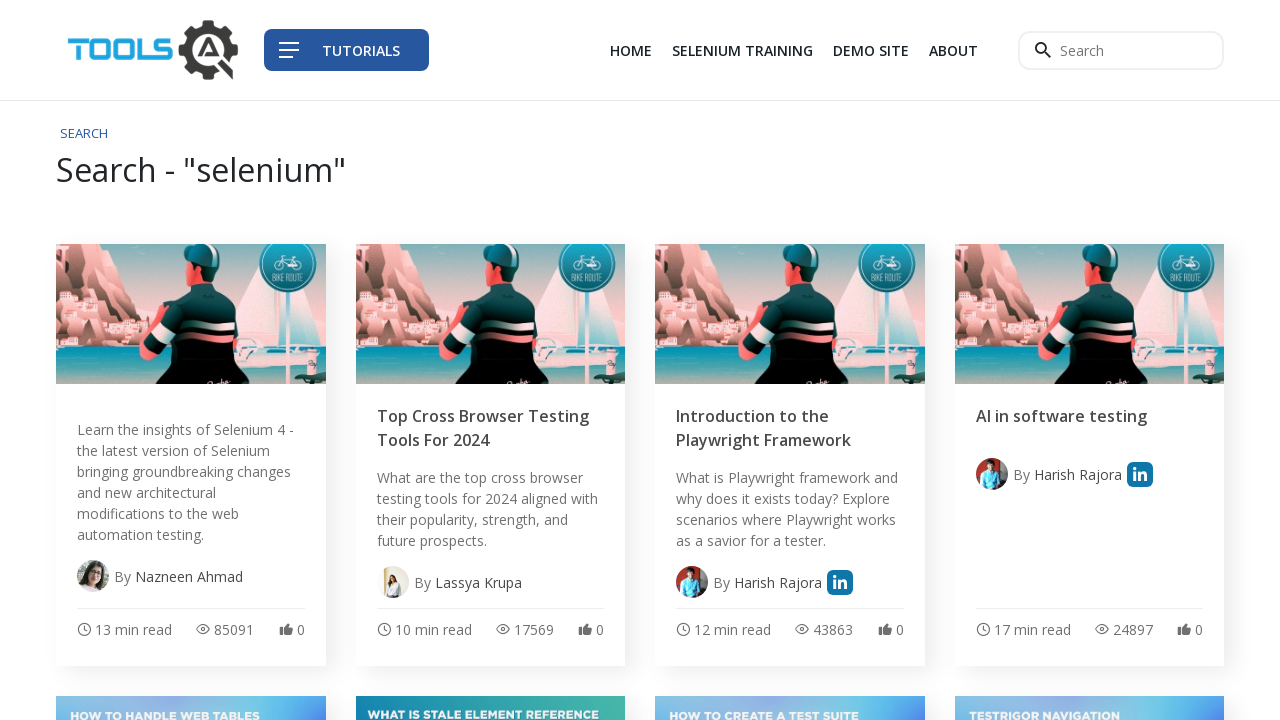

Search results page loaded with selenium keyword
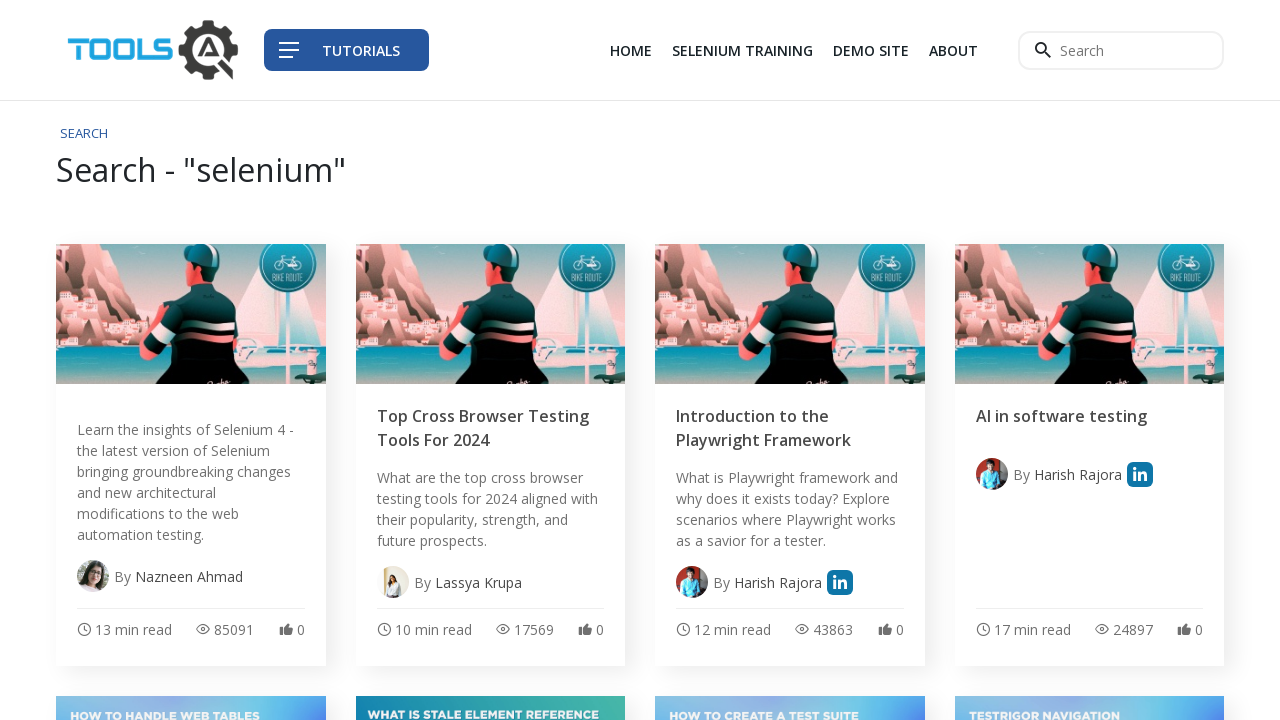

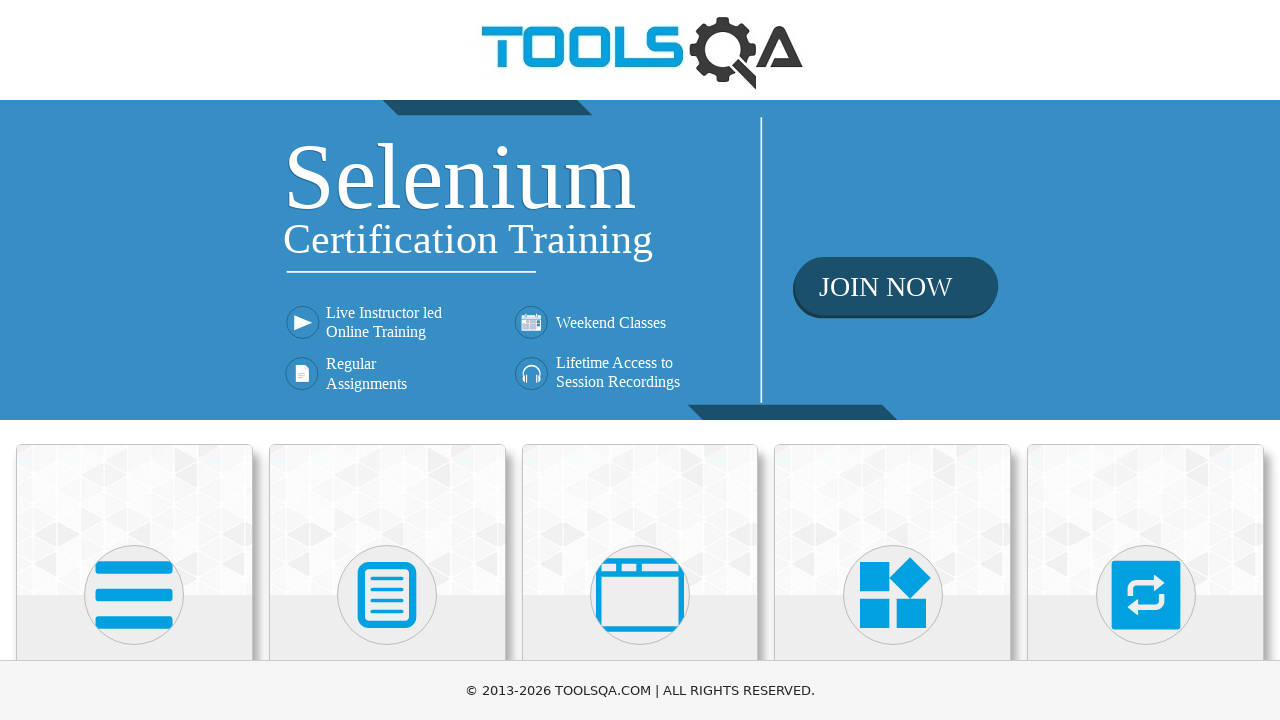